Tests multi-tab browser functionality by opening Selenium and Playwright documentation sites in separate tabs, clicking a button on Playwright site, switching back to the first tab, and clicking a navigation menu item on Selenium site.

Starting URL: https://www.selenium.dev/

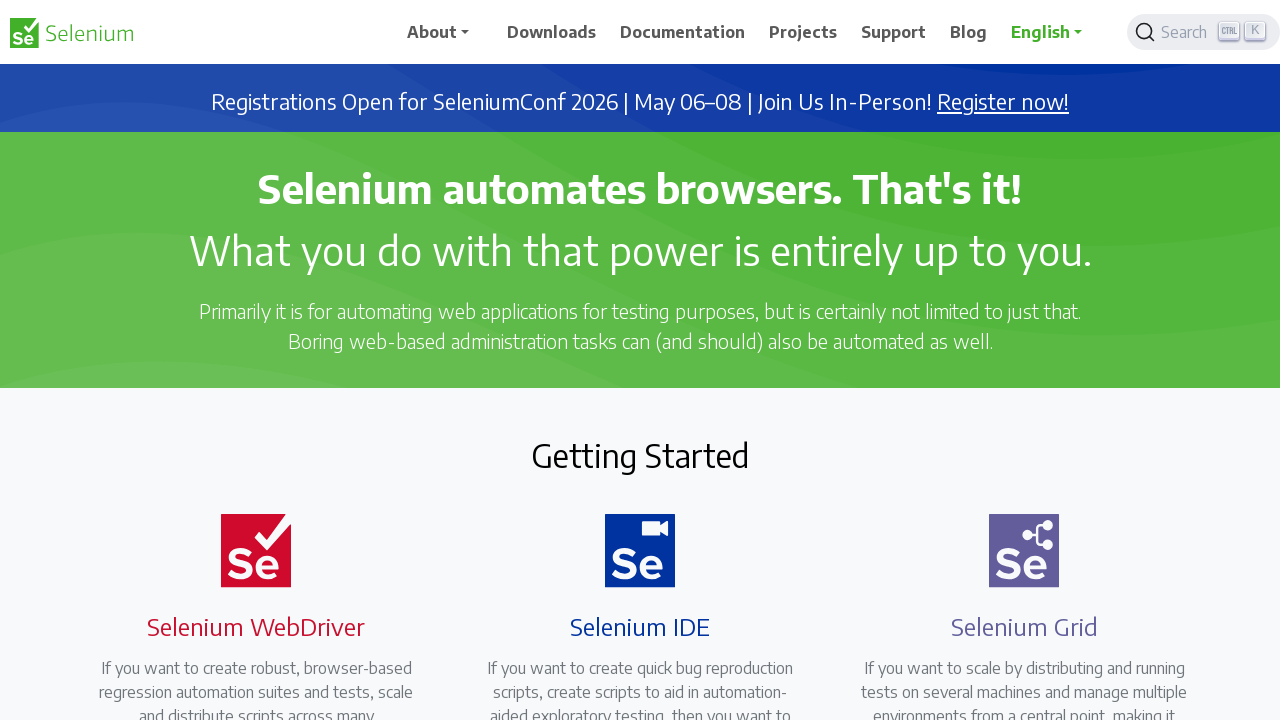

Opened new tab for Playwright documentation
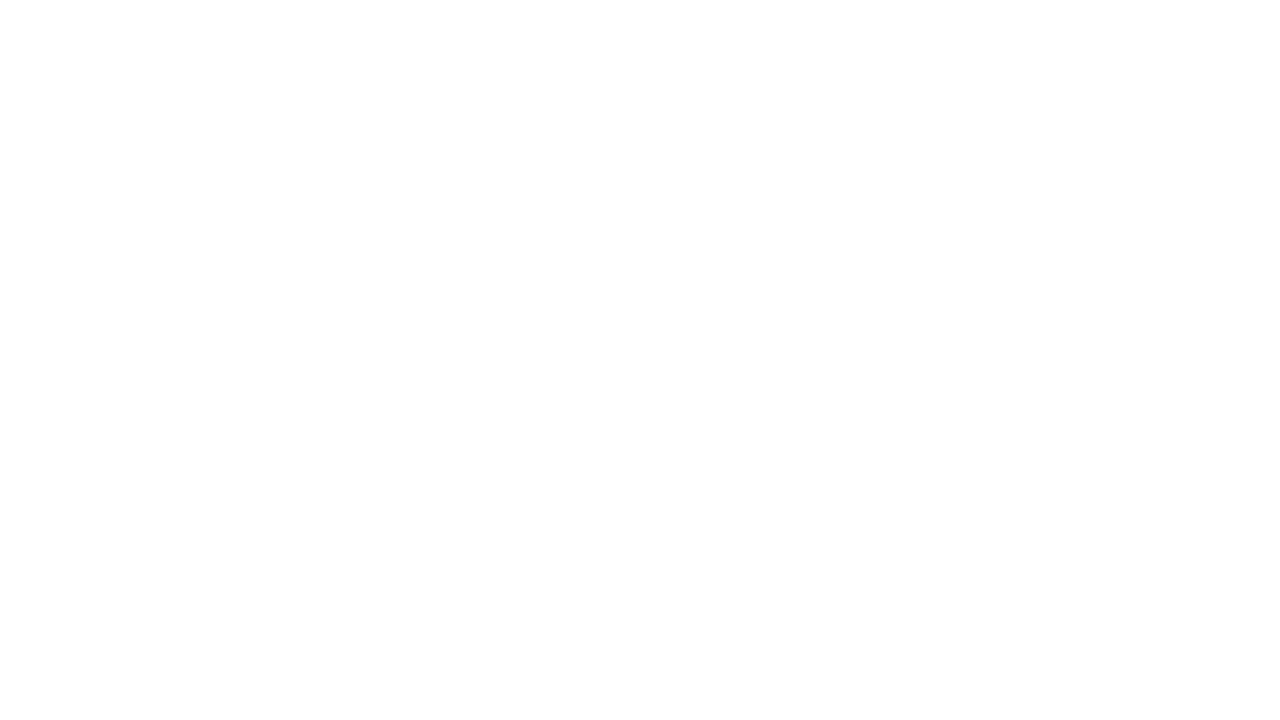

Navigated to Playwright documentation site
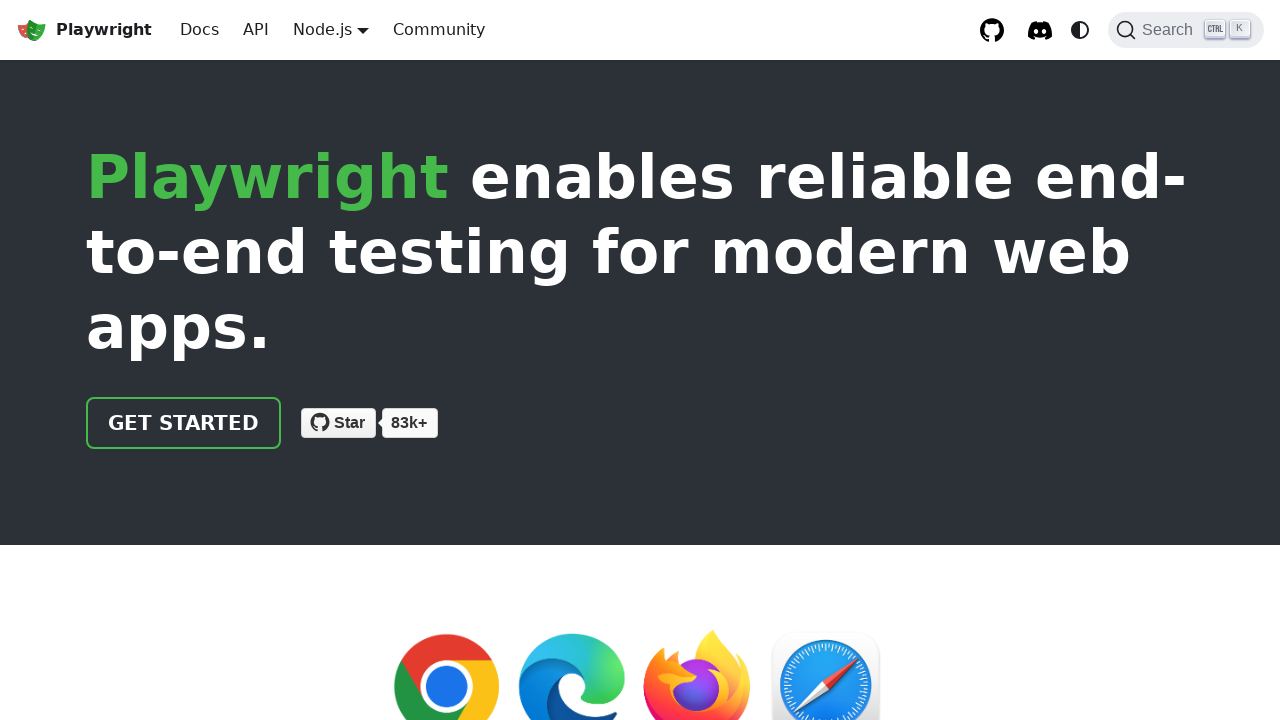

Clicked 'Get Started' button on Playwright site at (184, 423) on .getStarted_Sjon
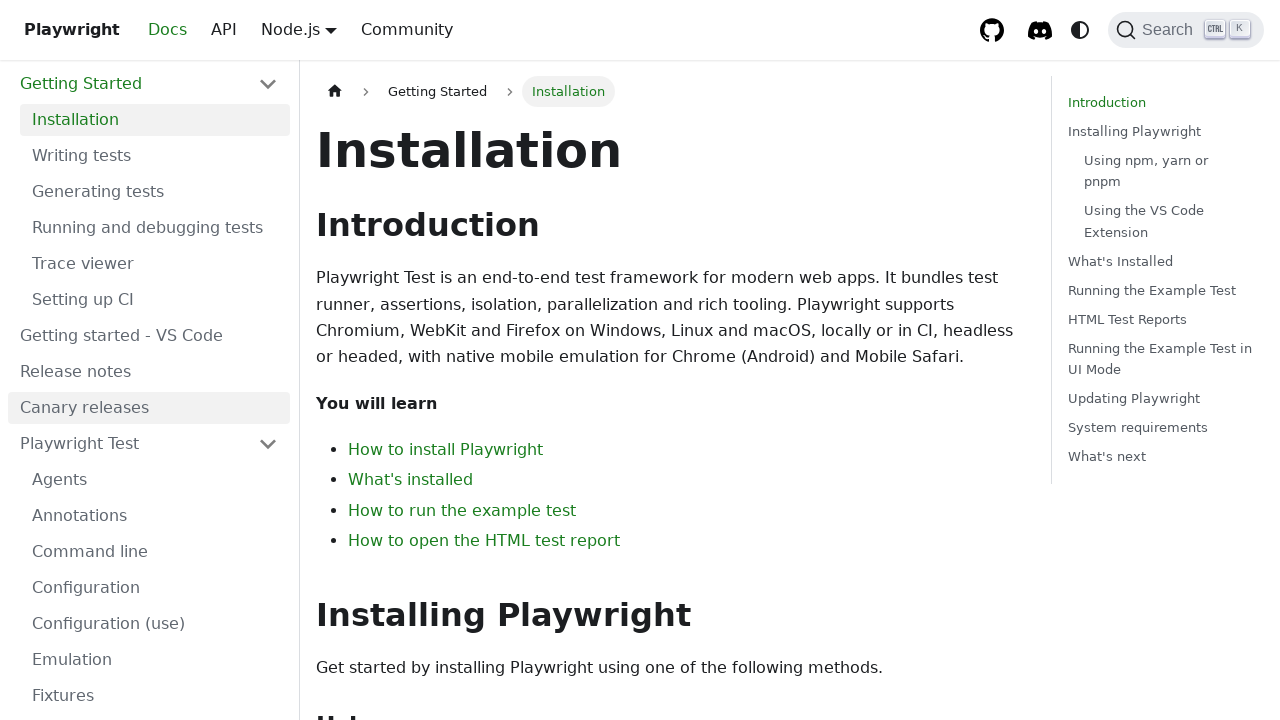

Switched back to Selenium documentation tab
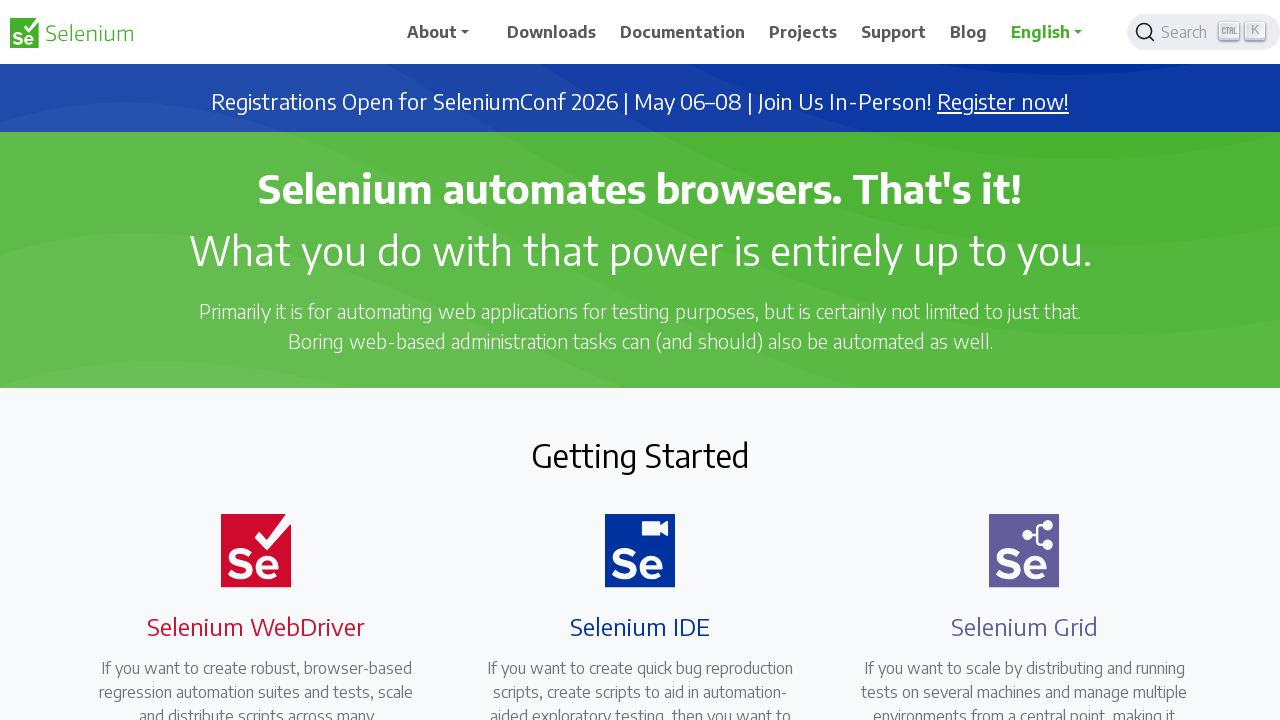

Clicked second navigation menu item on Selenium site at (552, 32) on header nav ul li:nth-child(2) a span
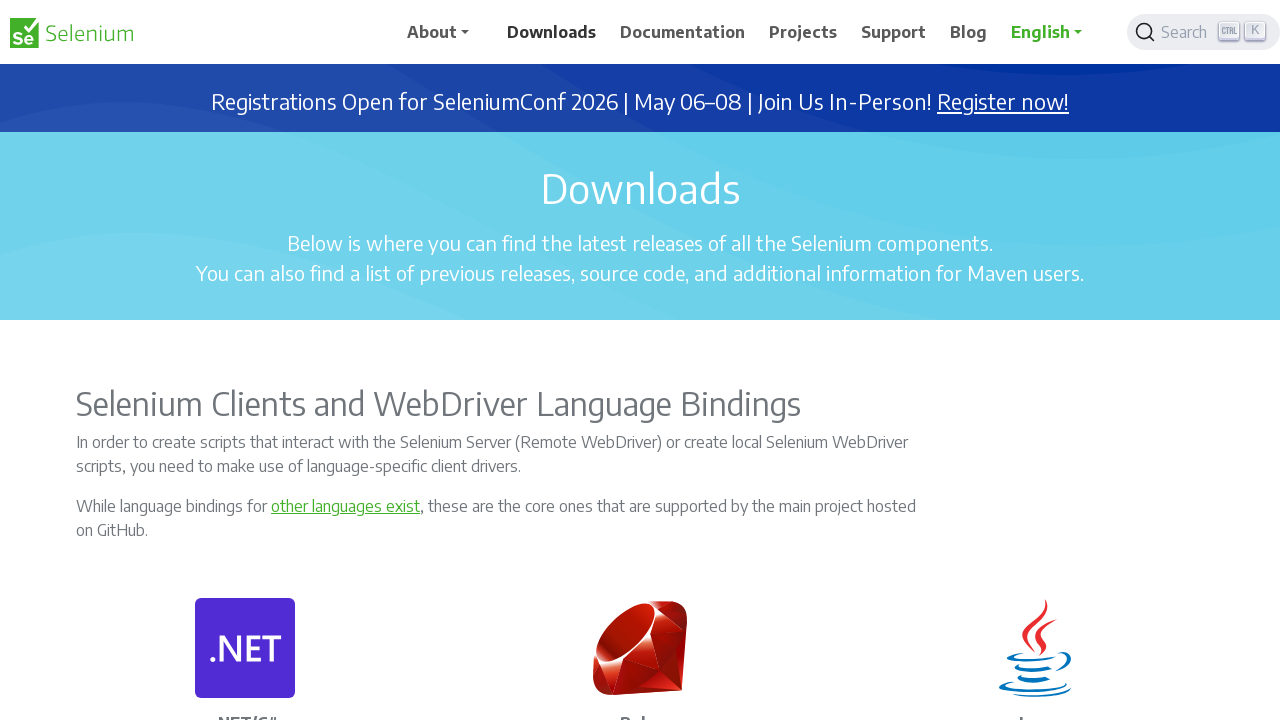

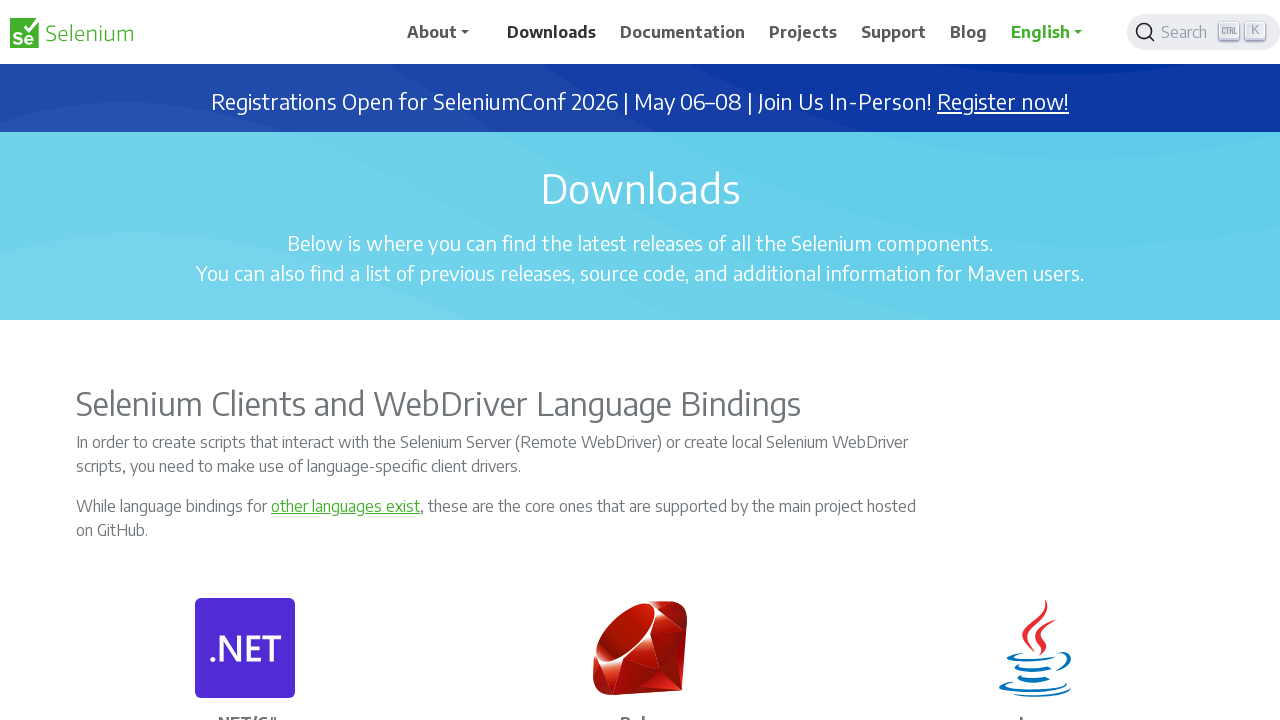